Navigates to two blog pages on Tistory and verifies that the page titles are displayed on each page.

Starting URL: https://heodolf.tistory.com/101

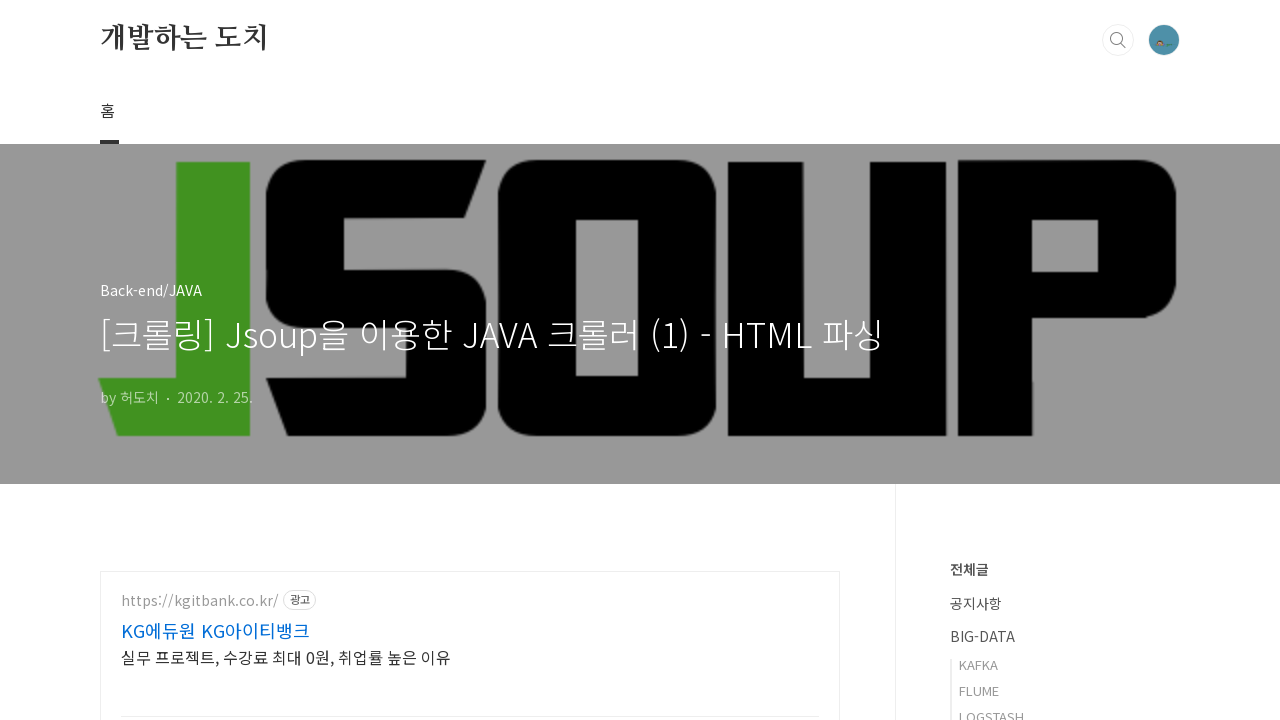

Waited for page title element on first blog page (https://heodolf.tistory.com/101)
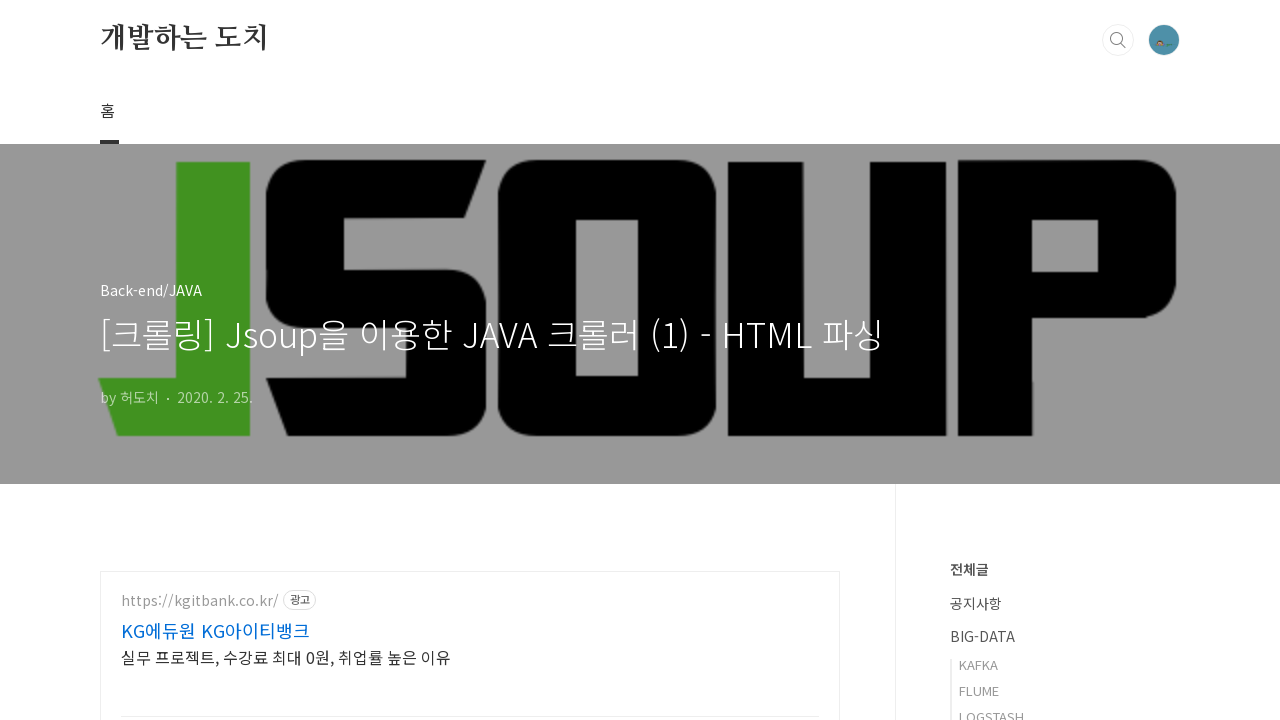

Navigated to second blog page (https://heodolf.tistory.com/102)
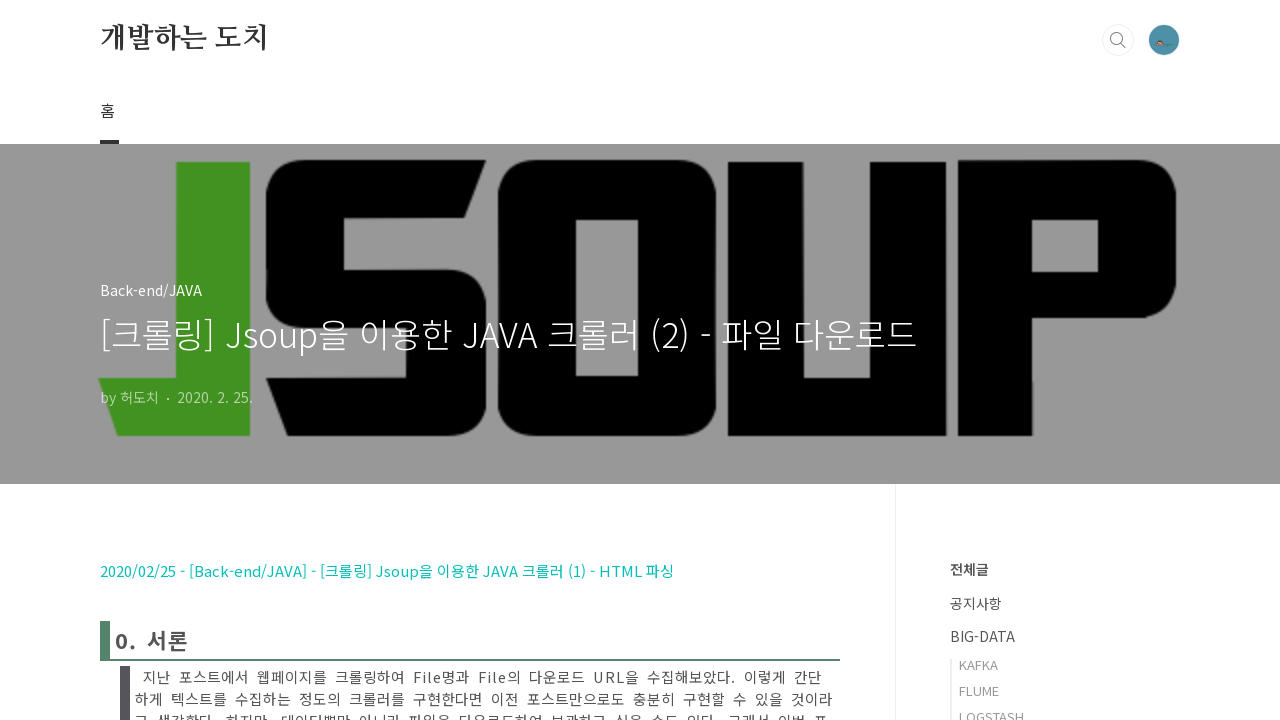

Waited for page title element on second blog page
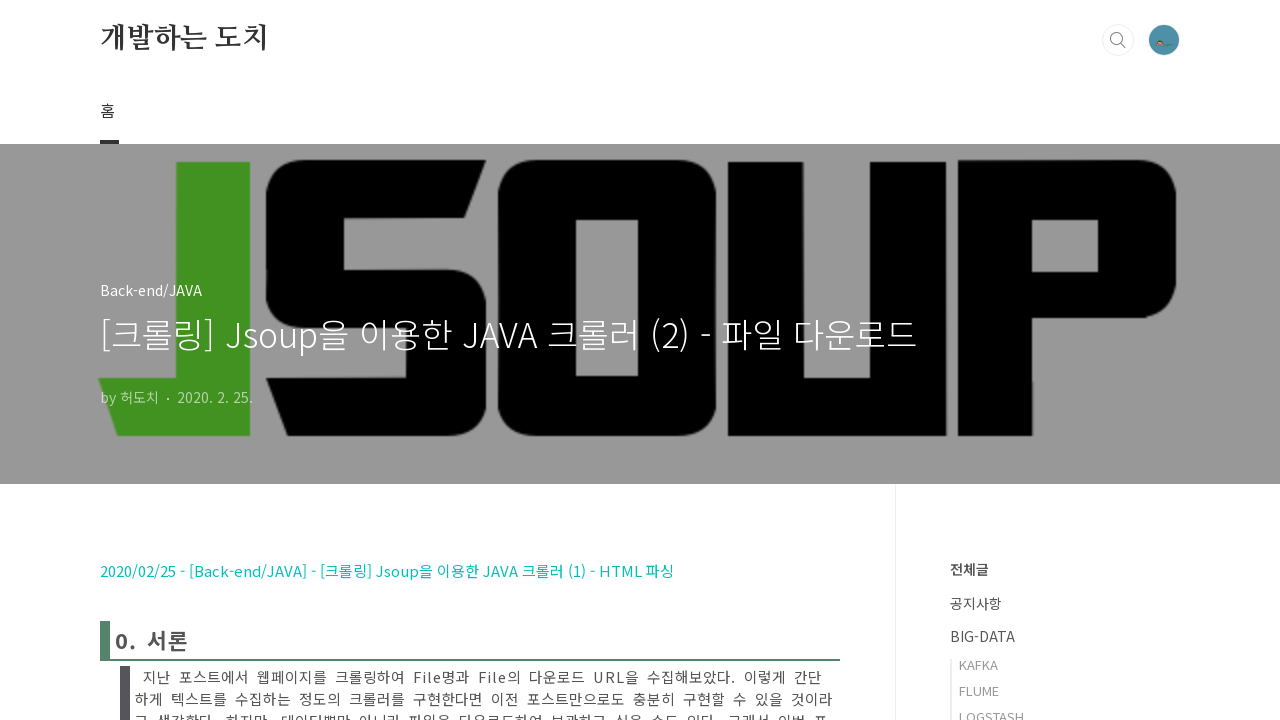

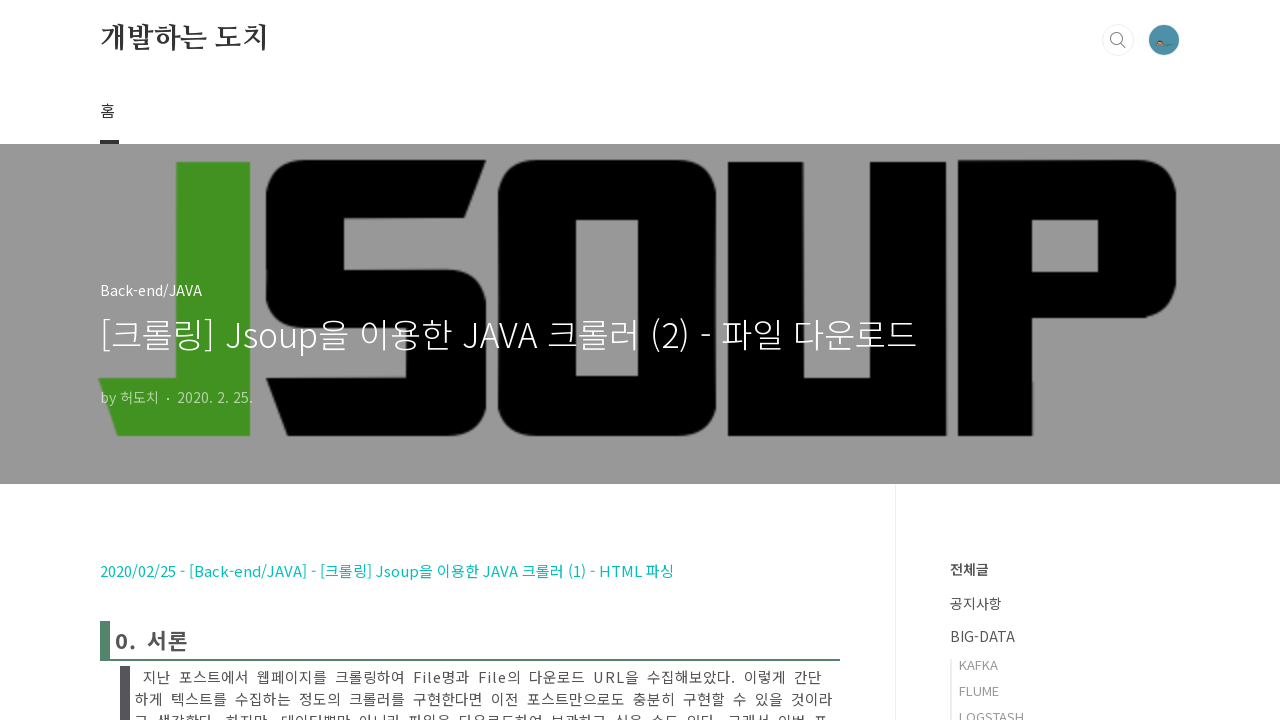